Tests handling of JavaScript prompt dialog by entering text and accepting, then verifying the entered text is displayed

Starting URL: https://practice.cydeo.com/javascript_alerts

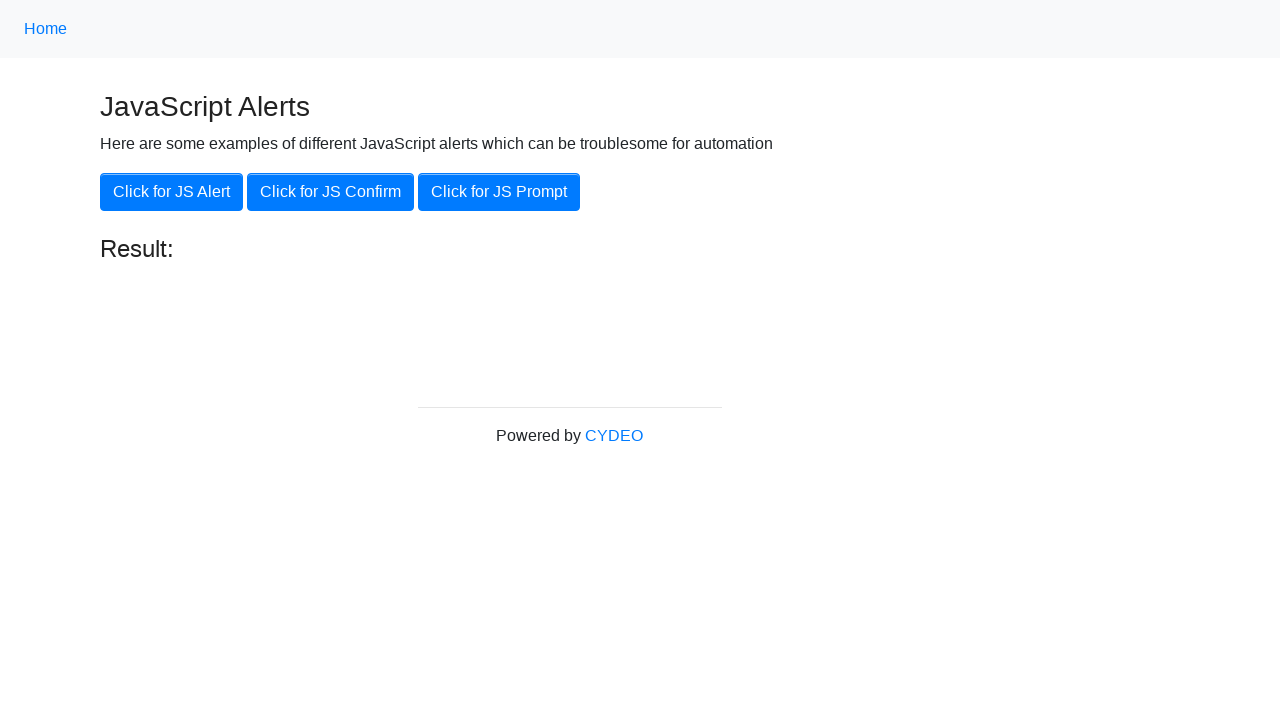

Set up dialog handler to accept prompt with text 'Hello!'
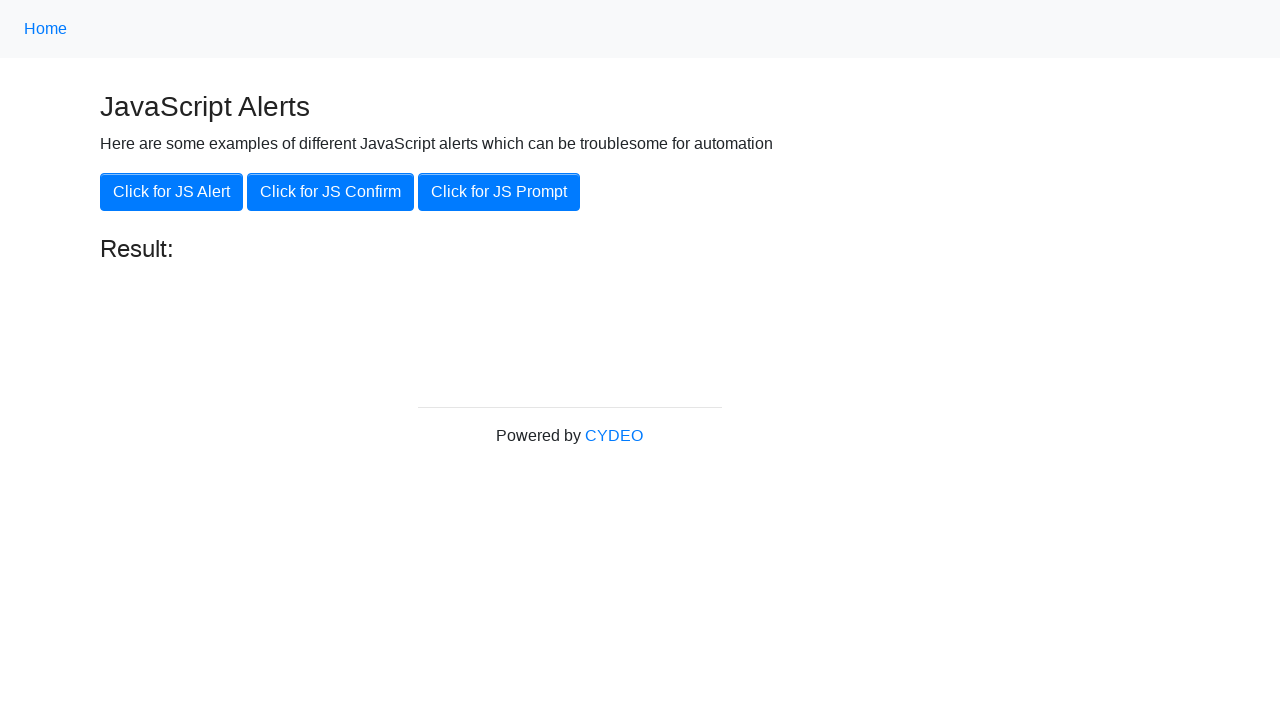

Clicked the prompt button to trigger JavaScript prompt dialog at (499, 192) on xpath=//button[@onclick='jsPrompt()']
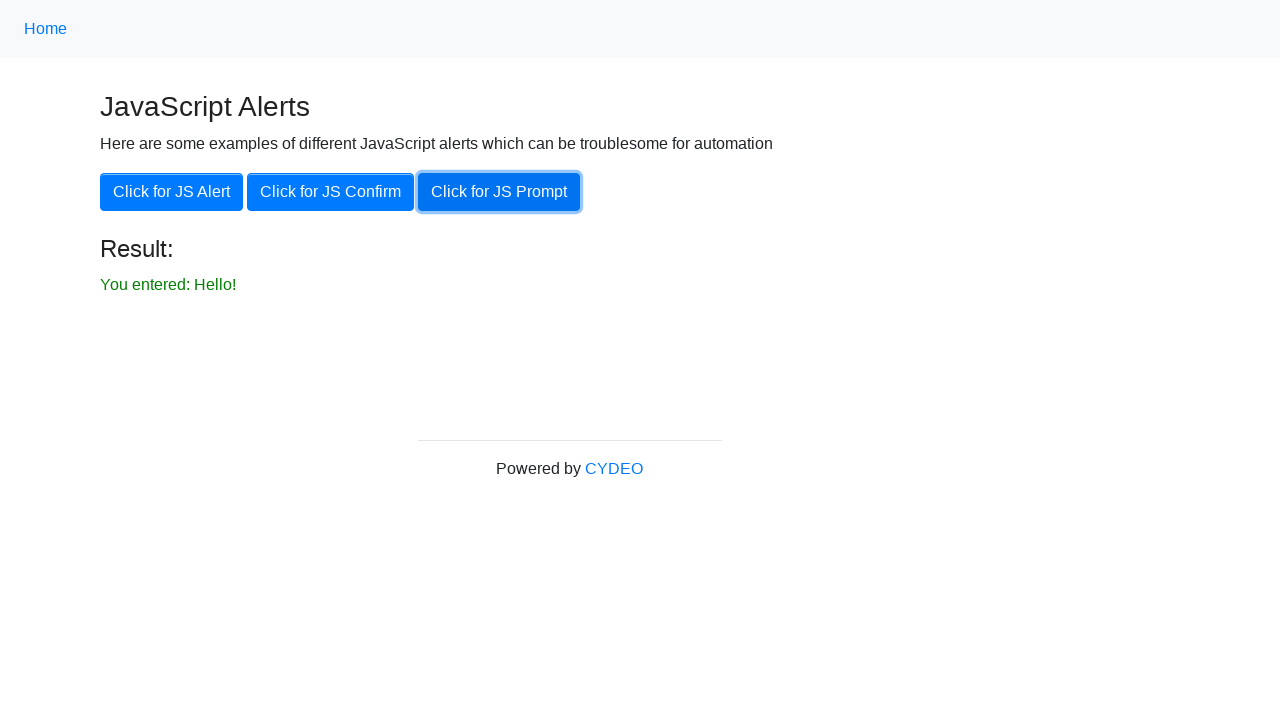

Verified that entered text 'You entered: Hello!' is displayed on the page
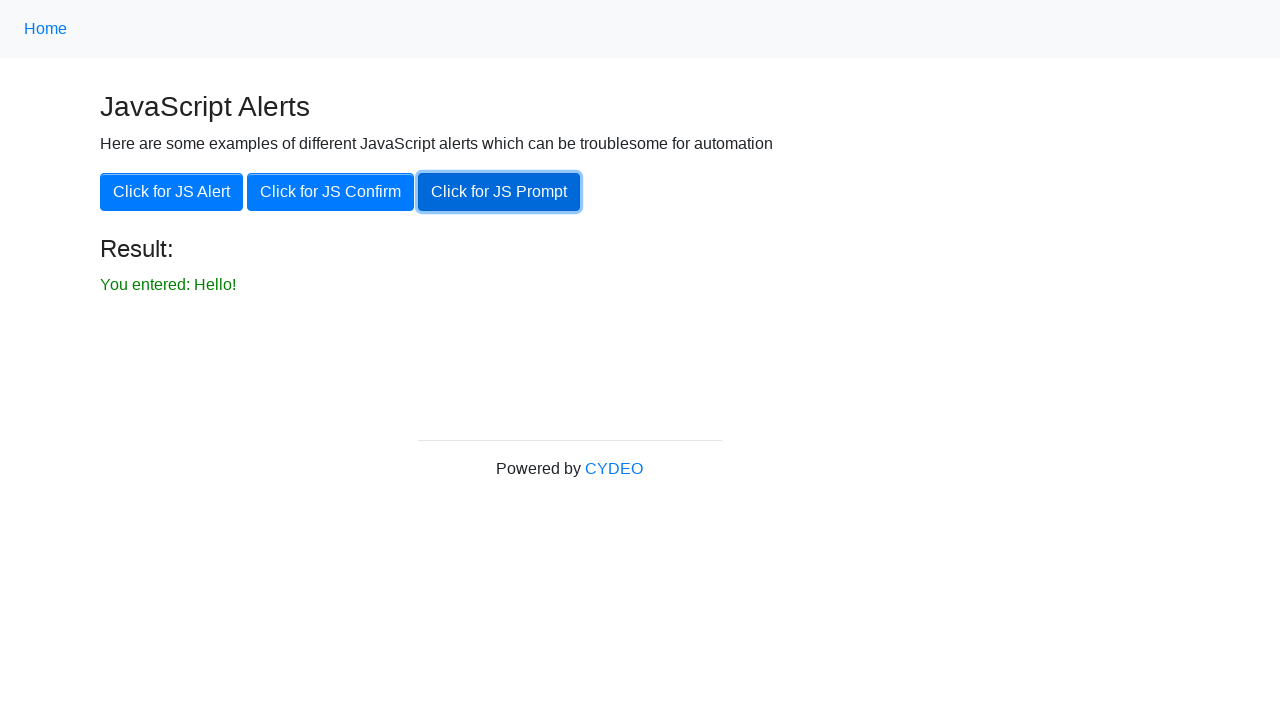

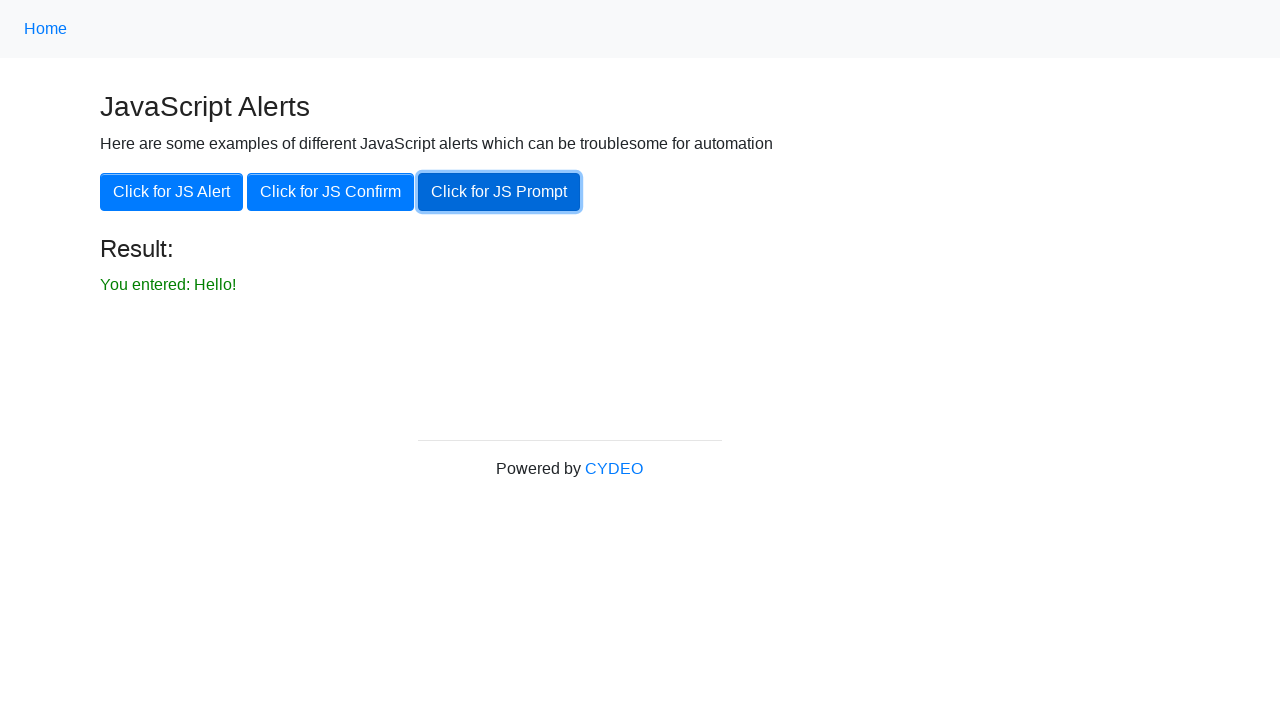